Tests Material-UI floating action buttons by finding FAB components, verifying their properties and states, and clicking enabled buttons

Starting URL: https://mui.com/material-ui/react-floating-action-button/

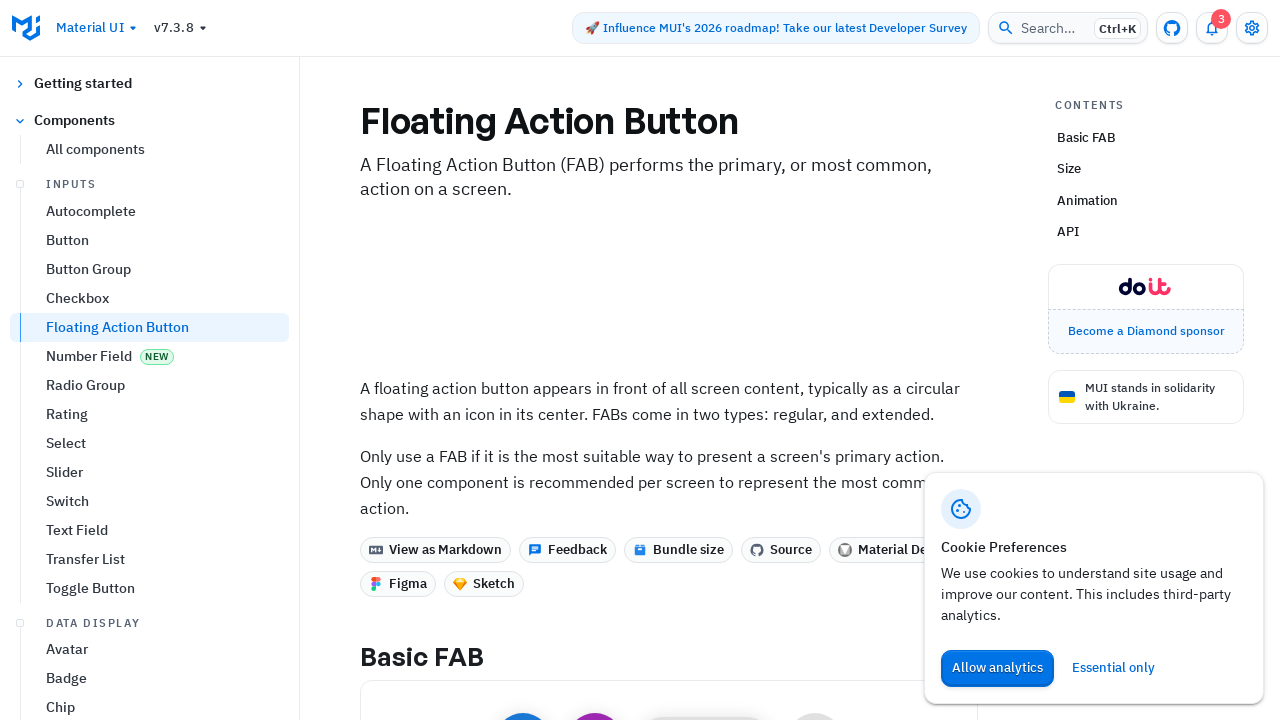

Located the FloatingActionButtons section
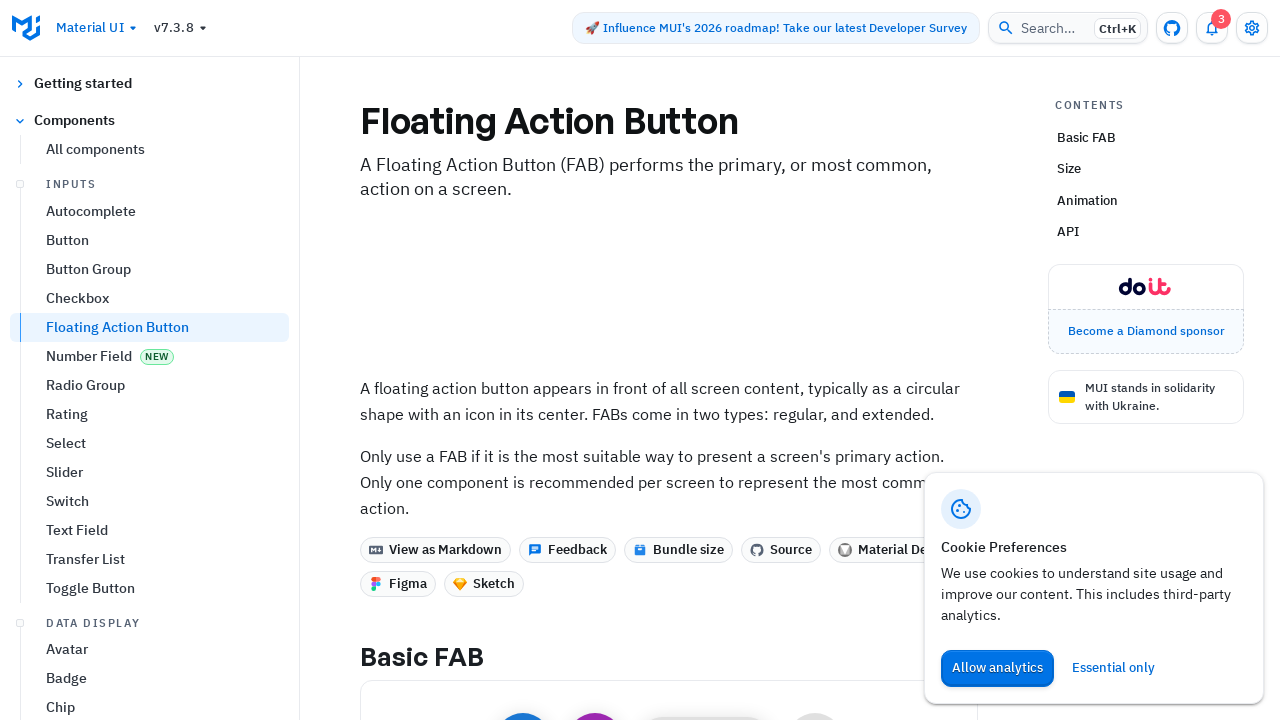

Retrieved all FAB button elements from the section
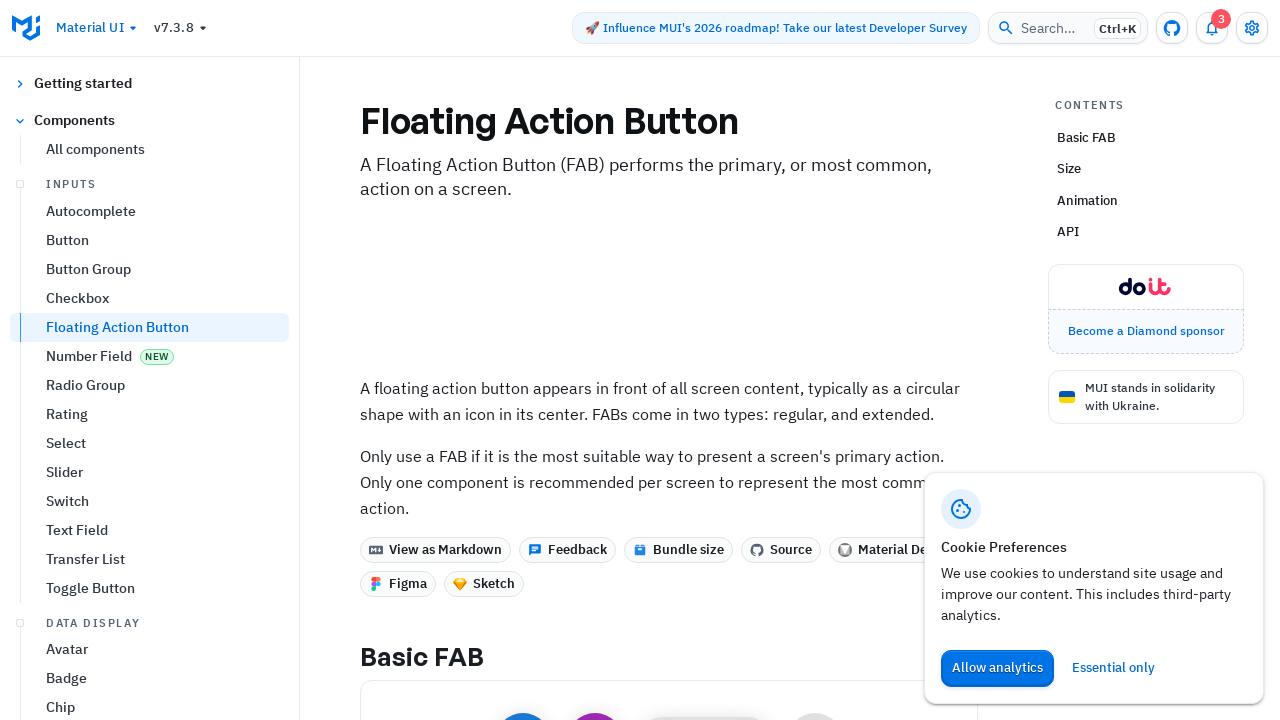

Verified that 4 FAB buttons are present
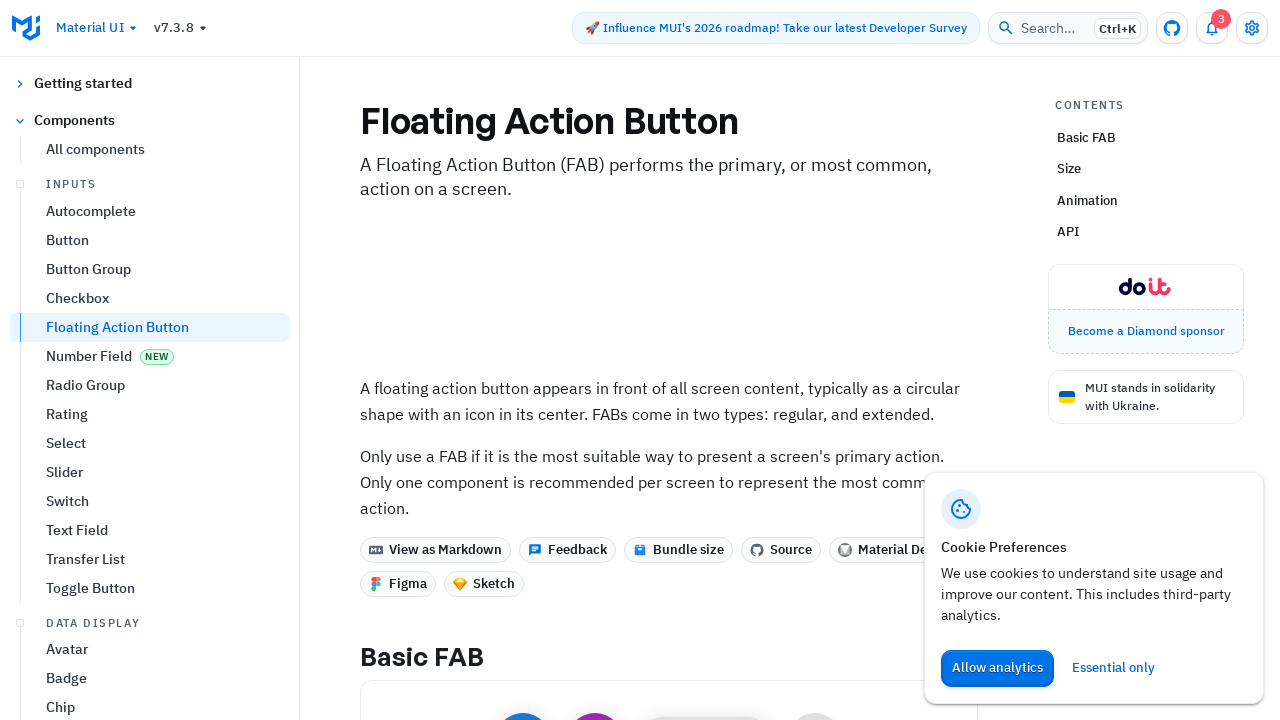

Verified first FAB button has aria-label 'add'
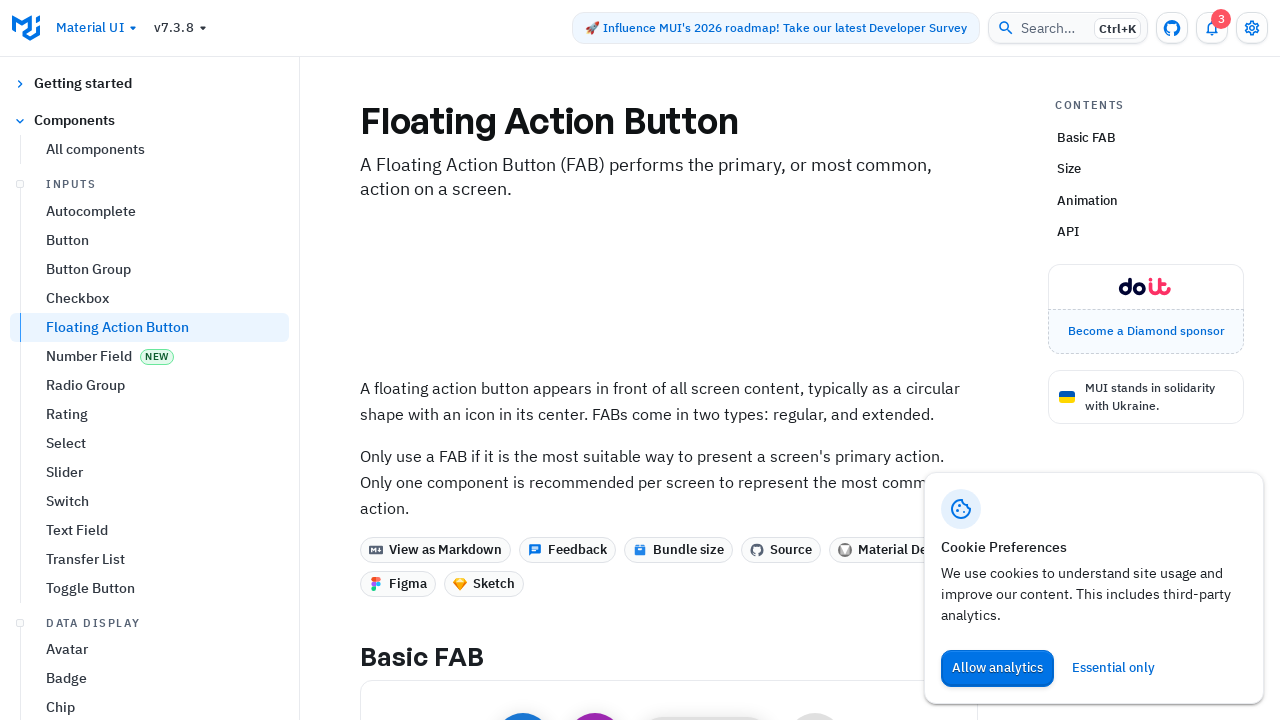

Verified second FAB button has aria-label 'edit'
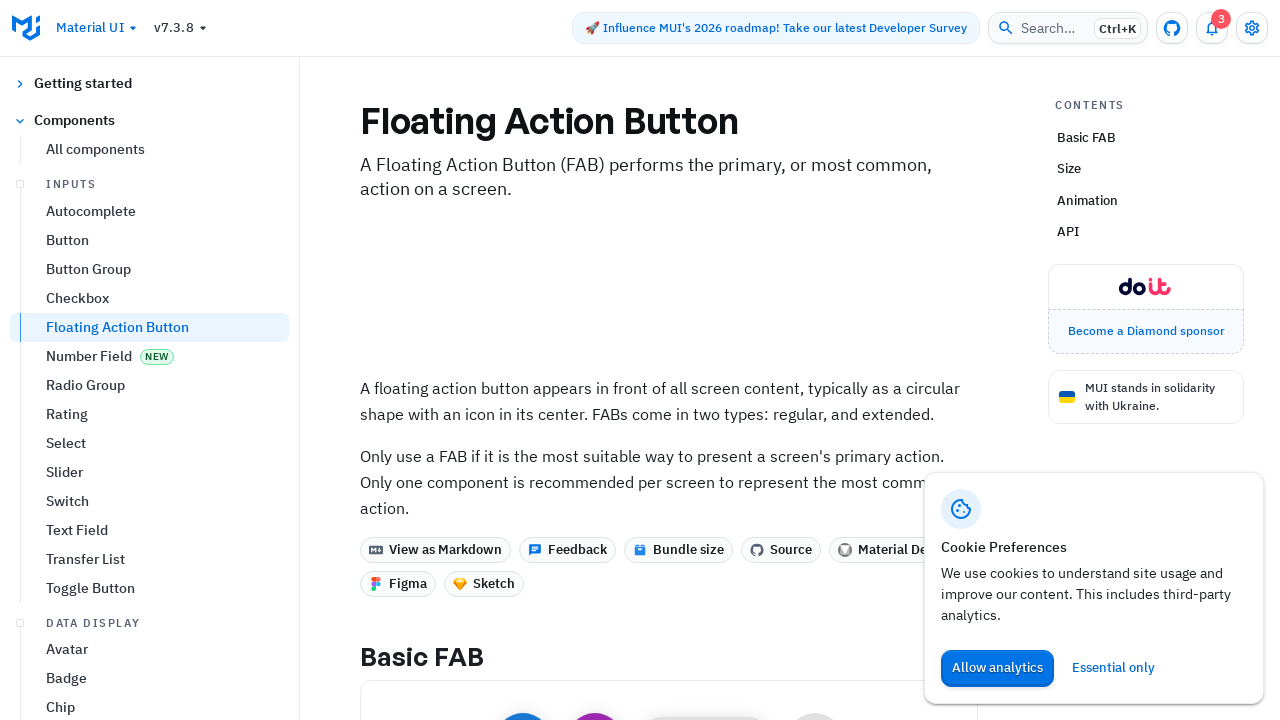

Verified third FAB button text content is 'navigate'
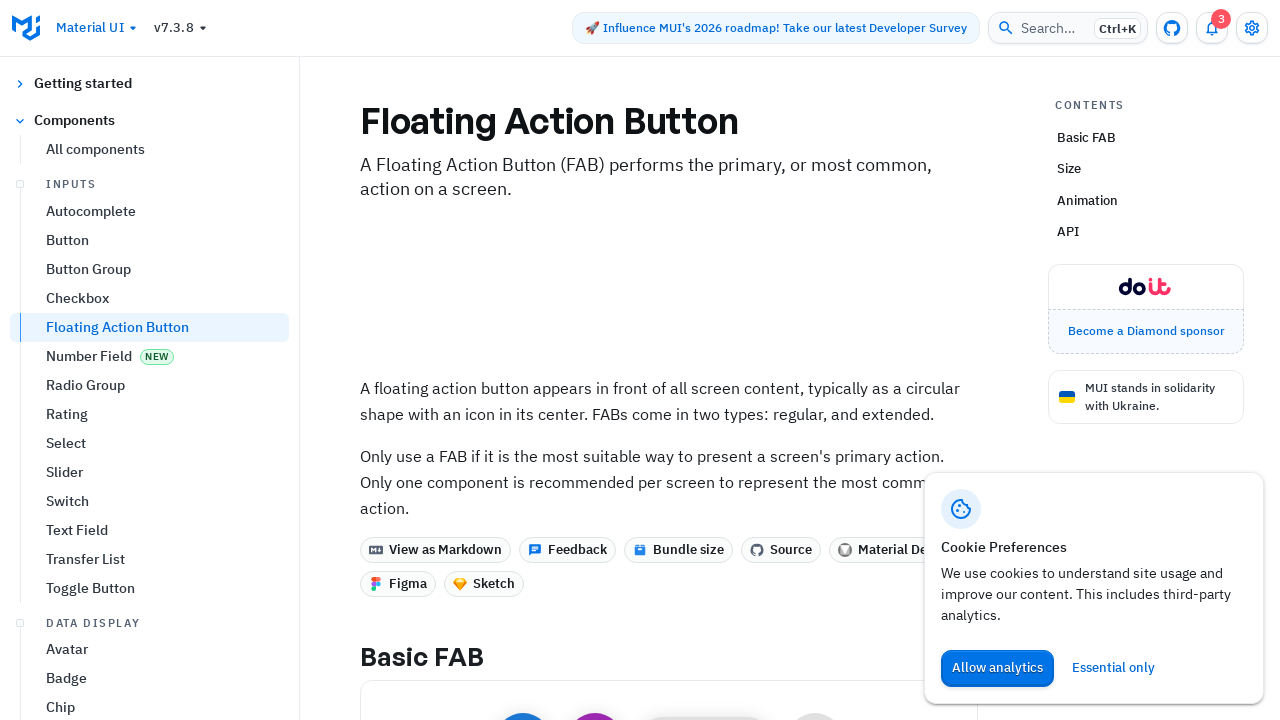

Verified fourth FAB button has aria-label 'like'
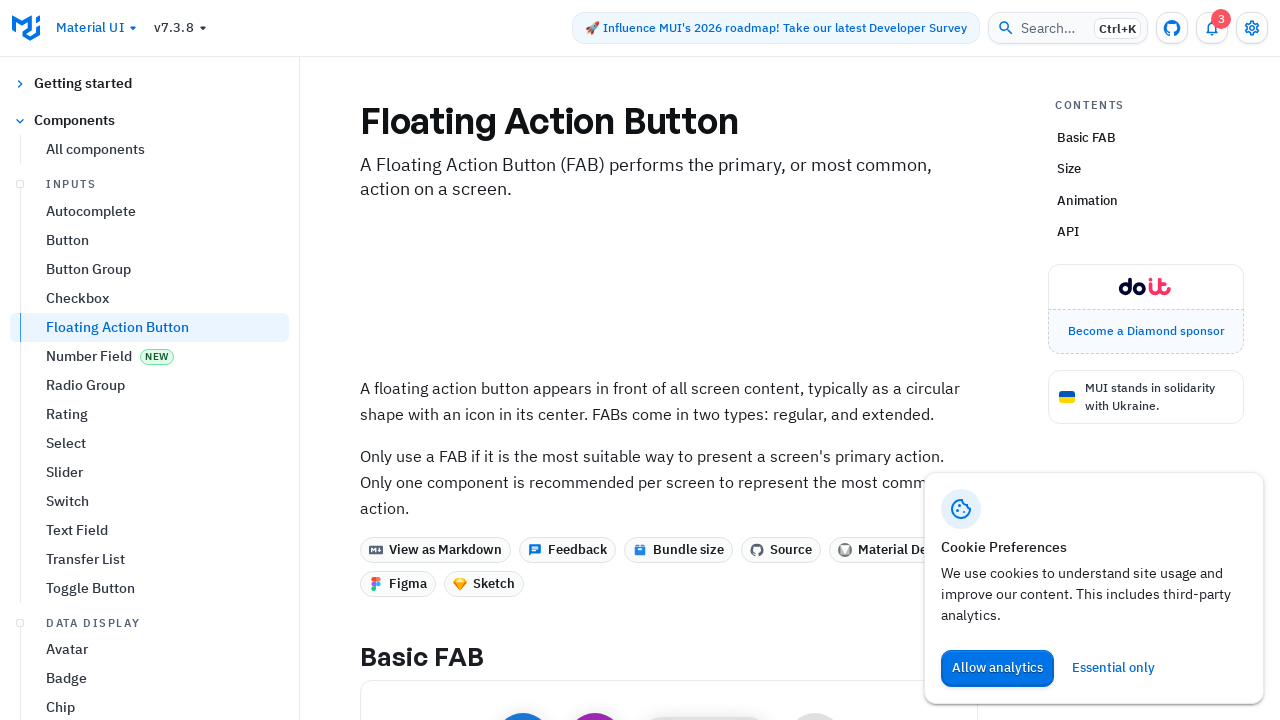

Verified first FAB button is enabled
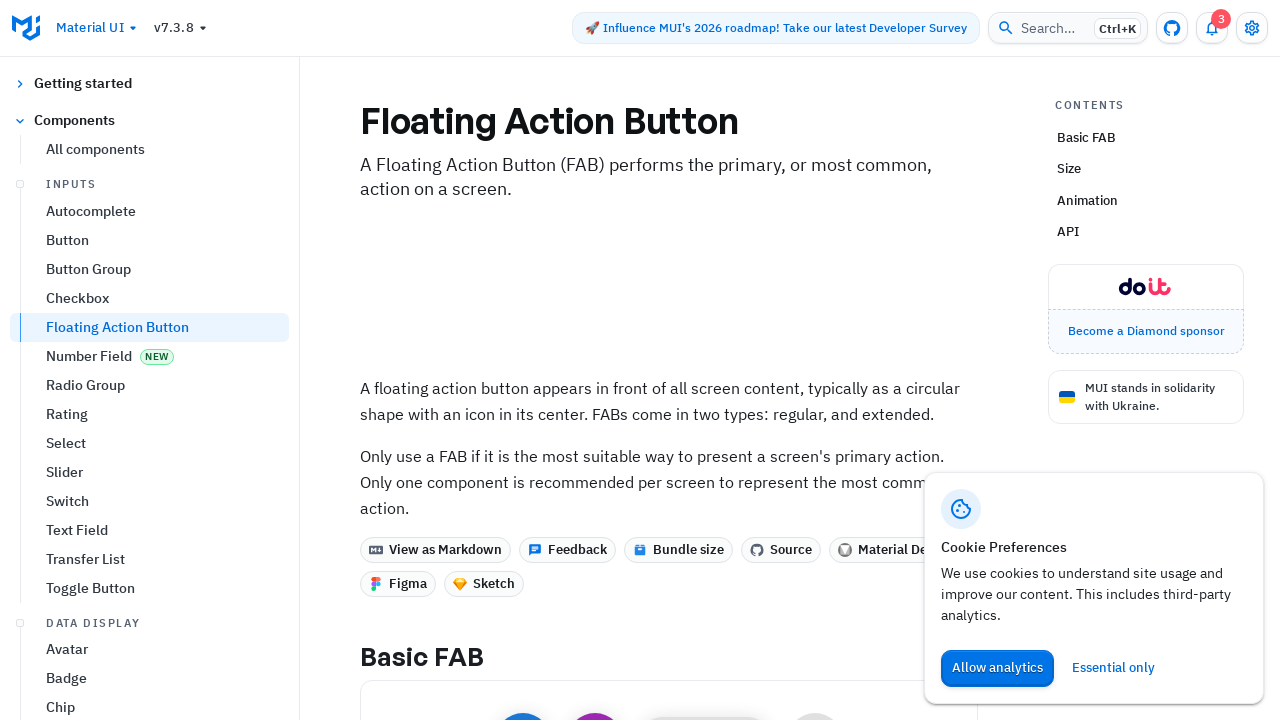

Verified second FAB button is enabled
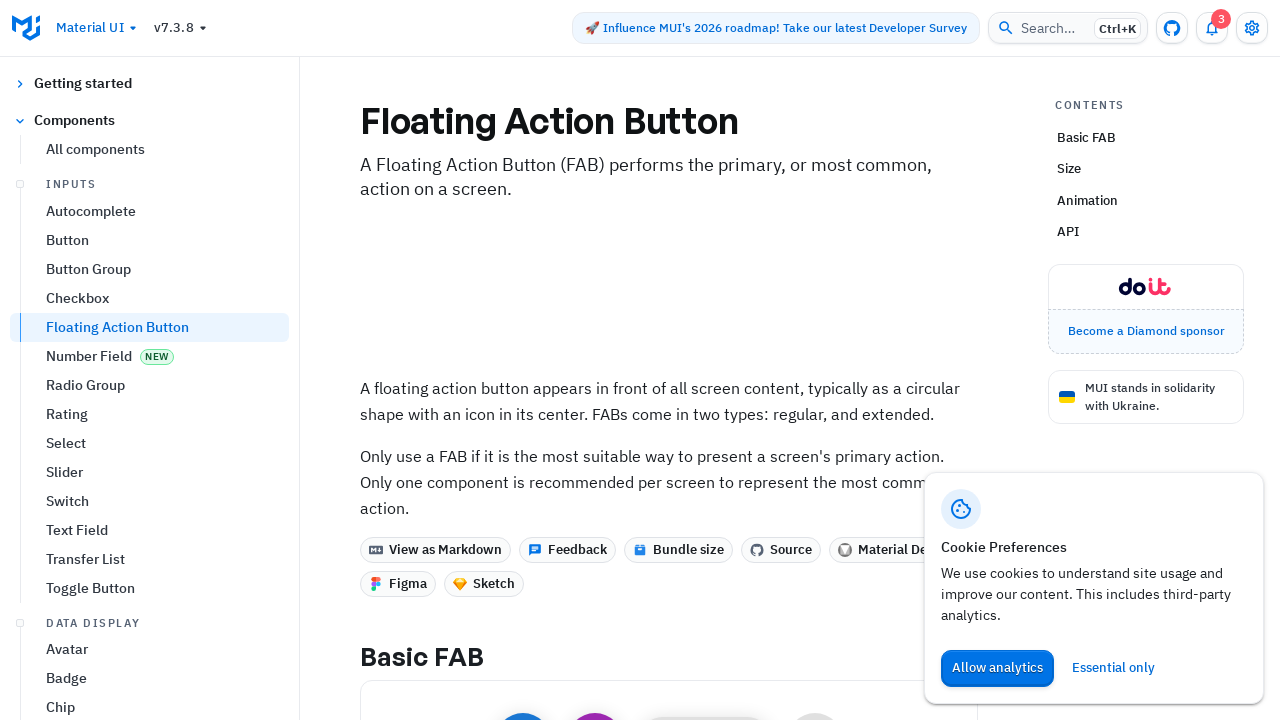

Verified third FAB button is enabled
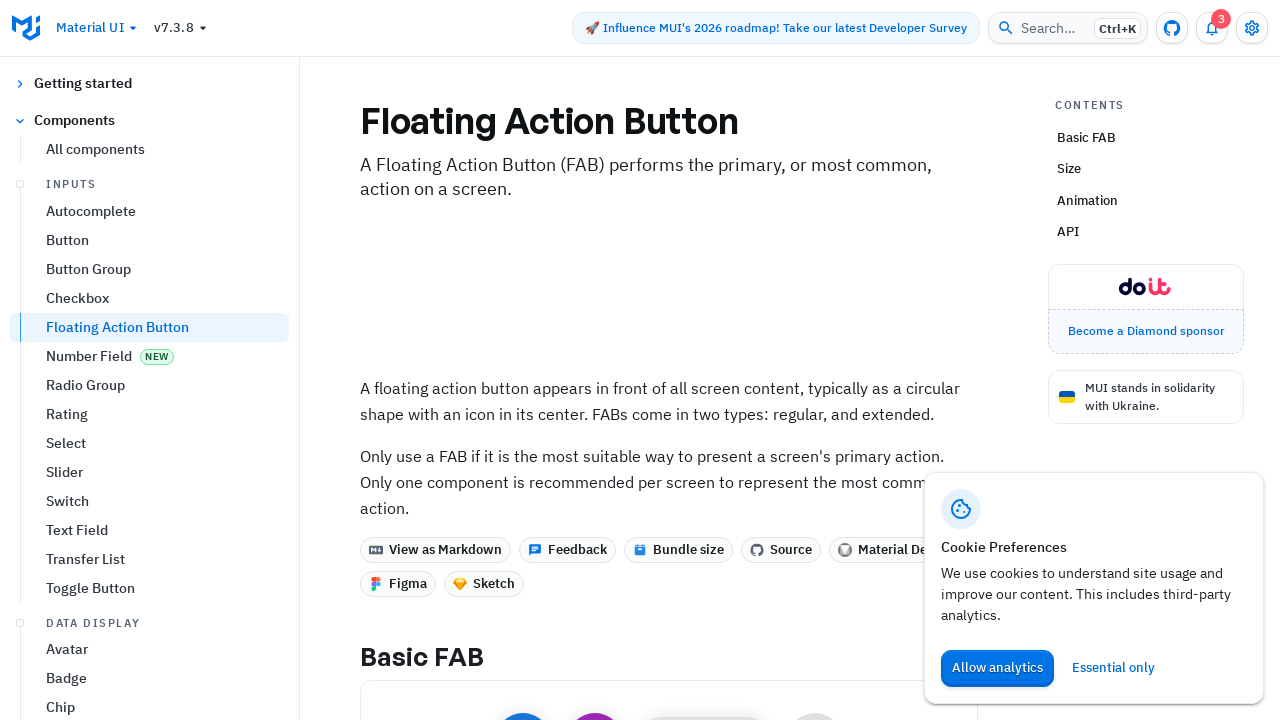

Verified fourth FAB button is disabled
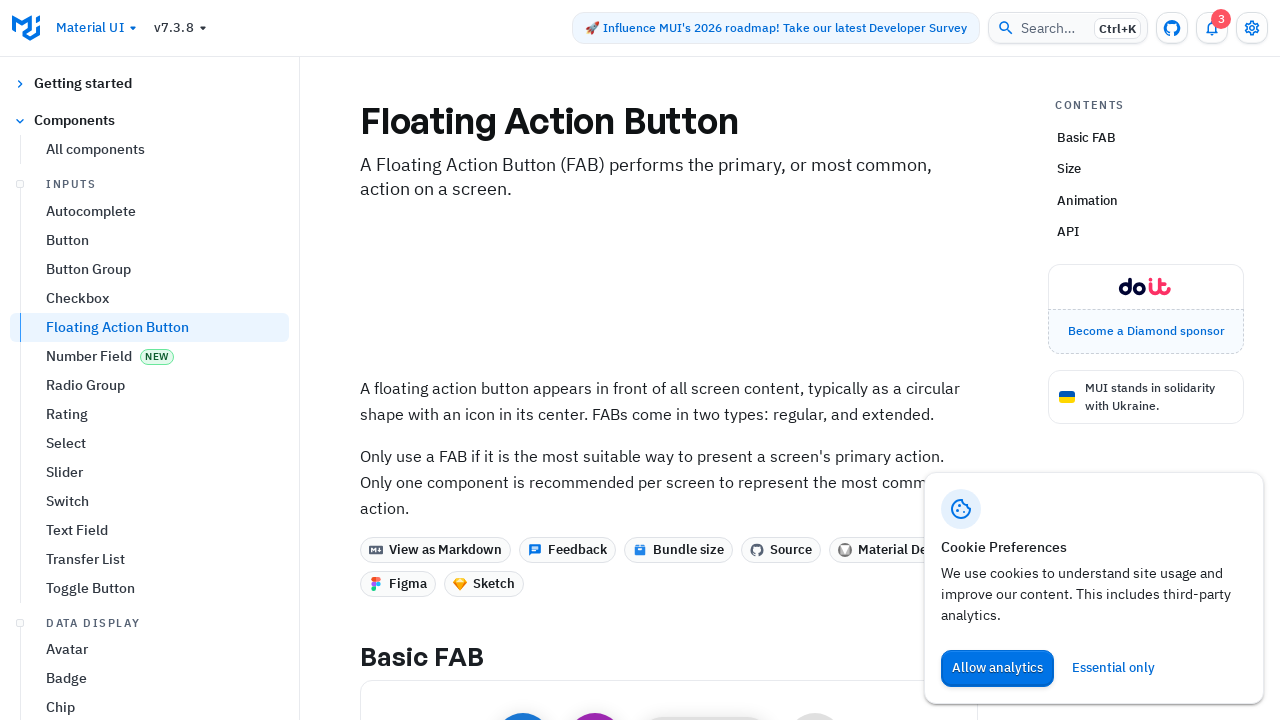

Clicked the 'add' FAB button at (523, 692) on #FloatingActionButtons\.js >> .. >> nth=0 >> .MuiFab-root >> nth=0
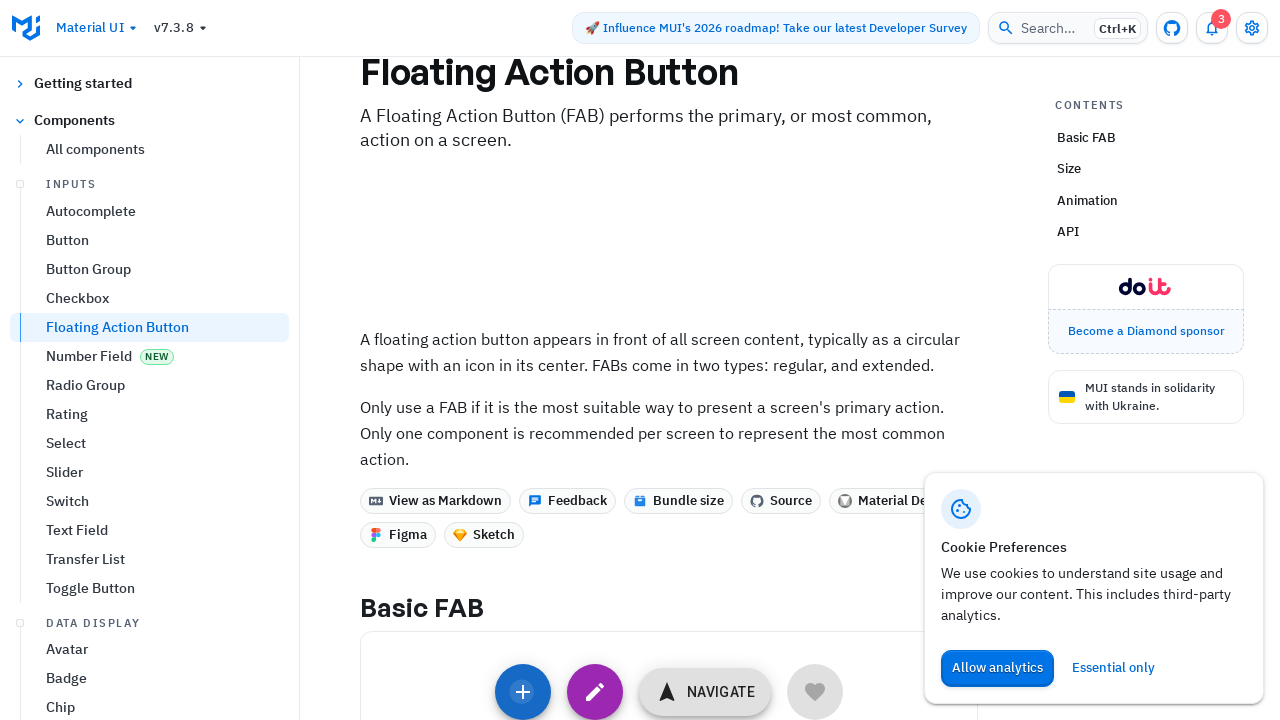

Clicked the 'edit' FAB button at (595, 692) on #FloatingActionButtons\.js >> .. >> nth=0 >> .MuiFab-root >> nth=1
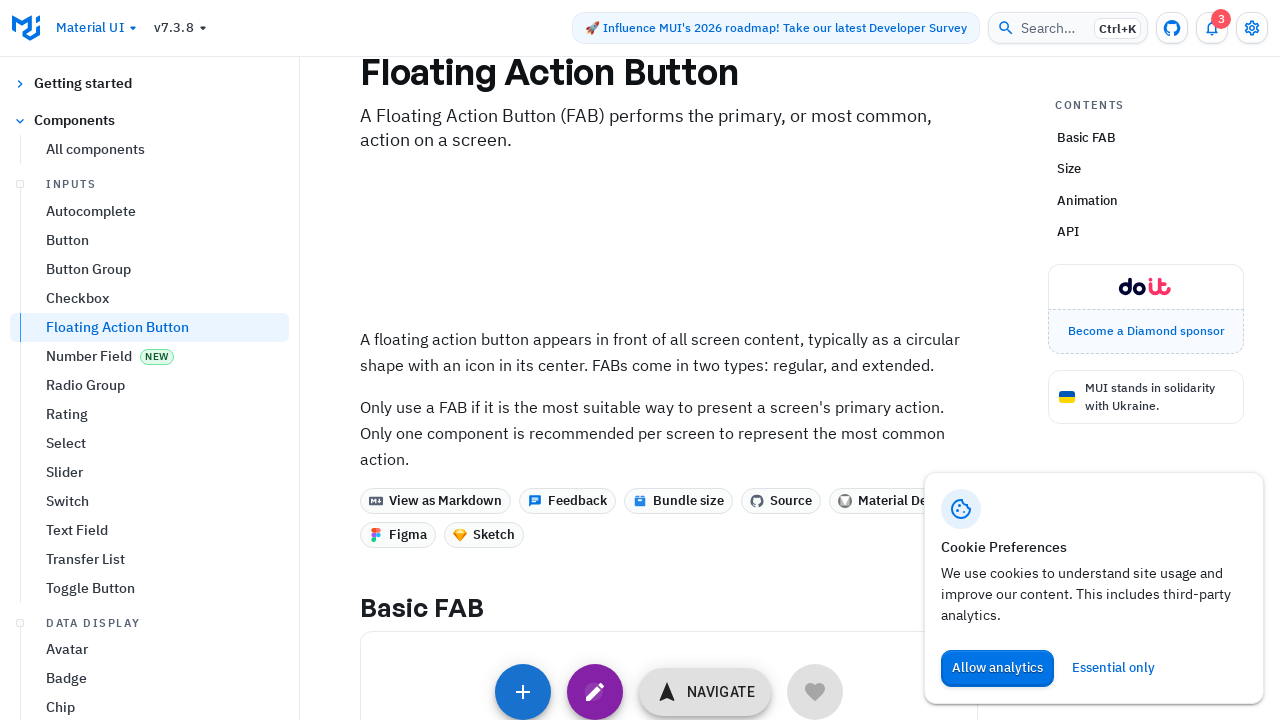

Clicked the 'navigate' FAB button at (705, 692) on #FloatingActionButtons\.js >> .. >> nth=0 >> .MuiFab-root >> nth=2
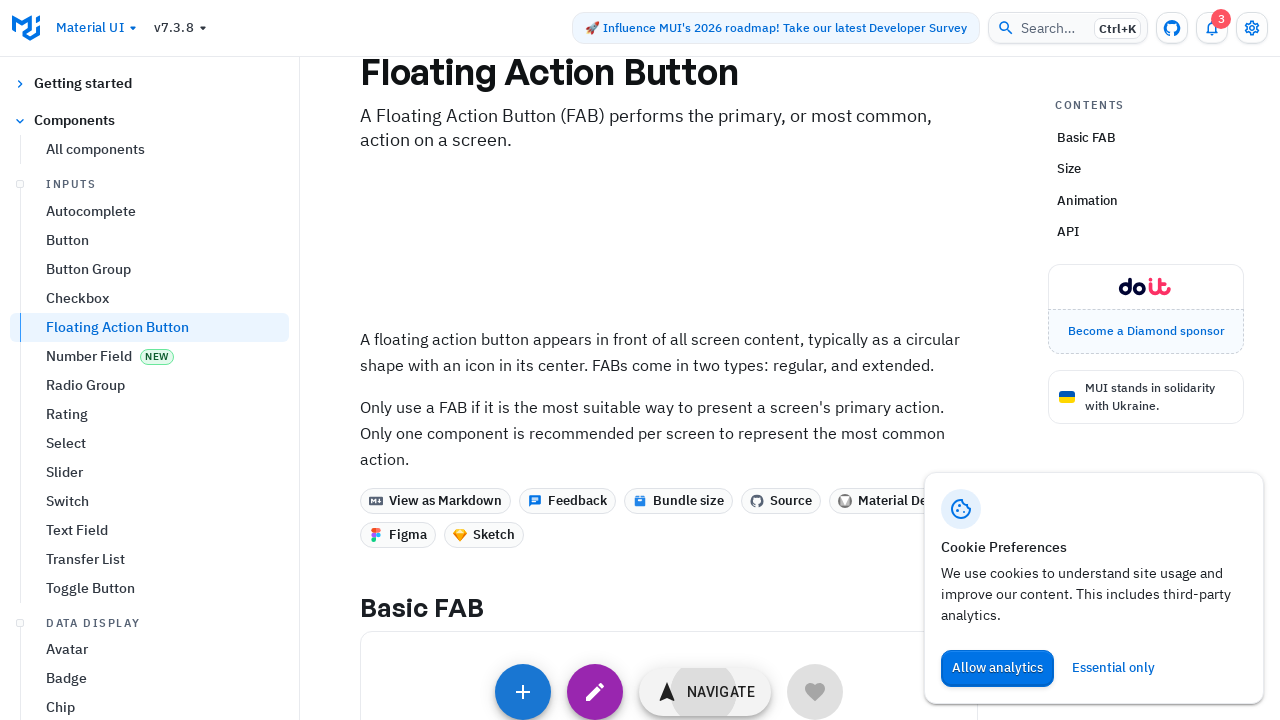

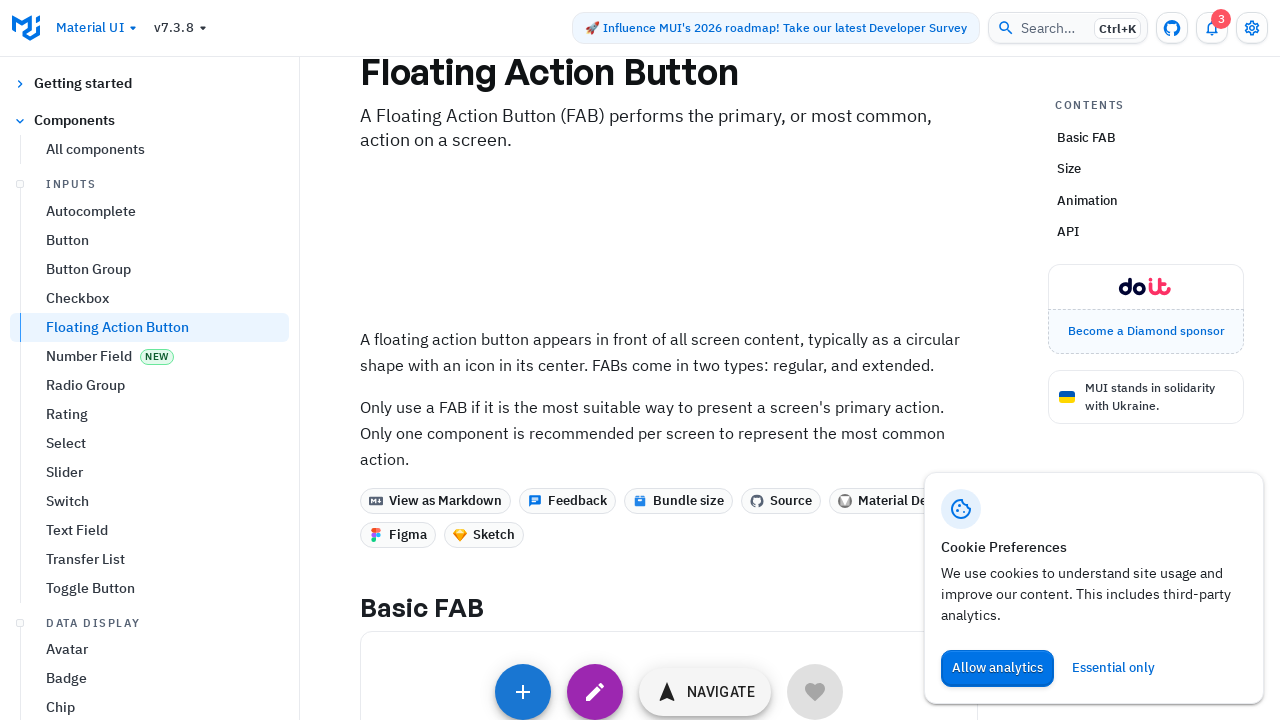